Tests jQuery UI drag and drop functionality by navigating to the Droppable demo, performing a drag and drop action within an iframe, then navigating to the Resizable demo.

Starting URL: https://jqueryui.com

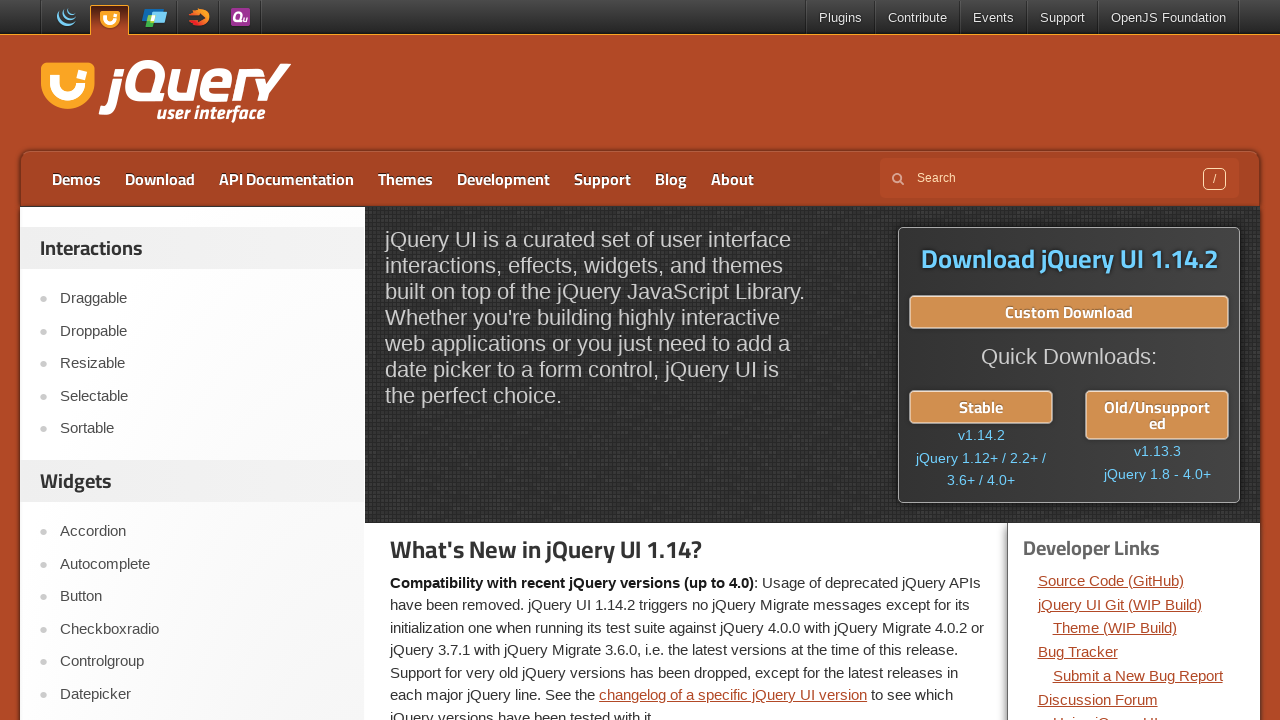

Clicked on Droppable link at (202, 331) on text=Droppable
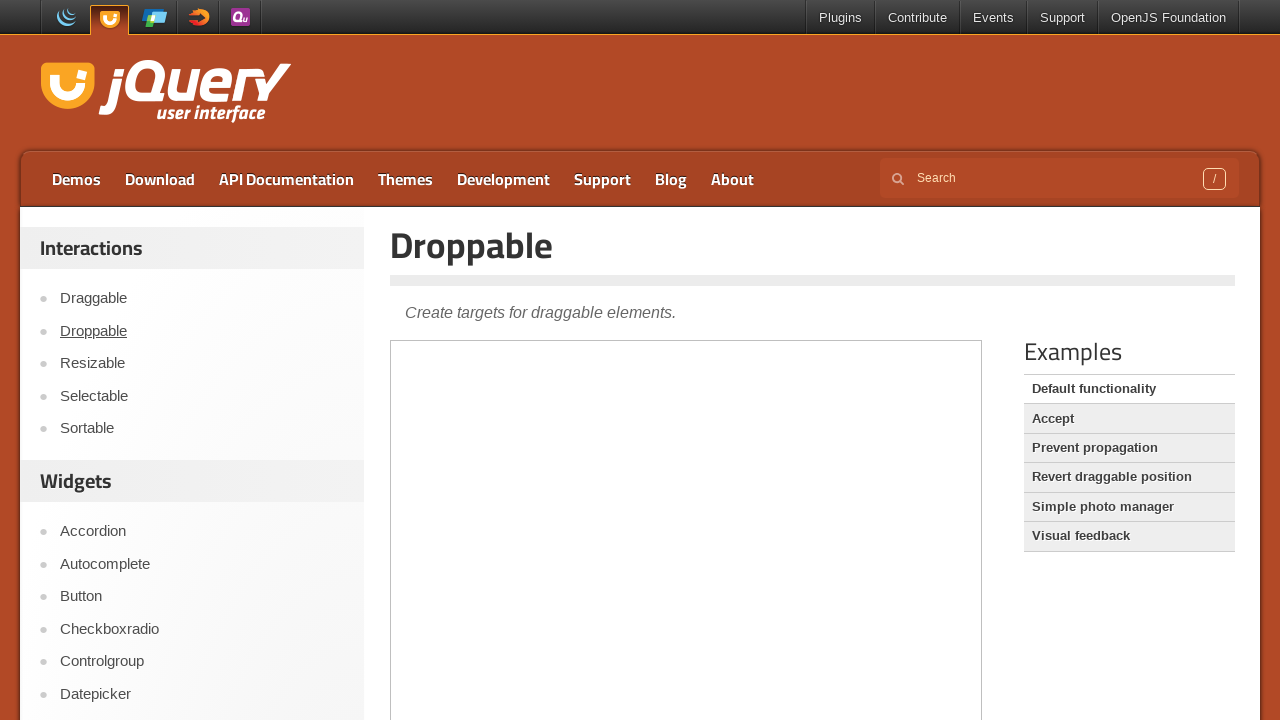

Located demo iframe for Droppable
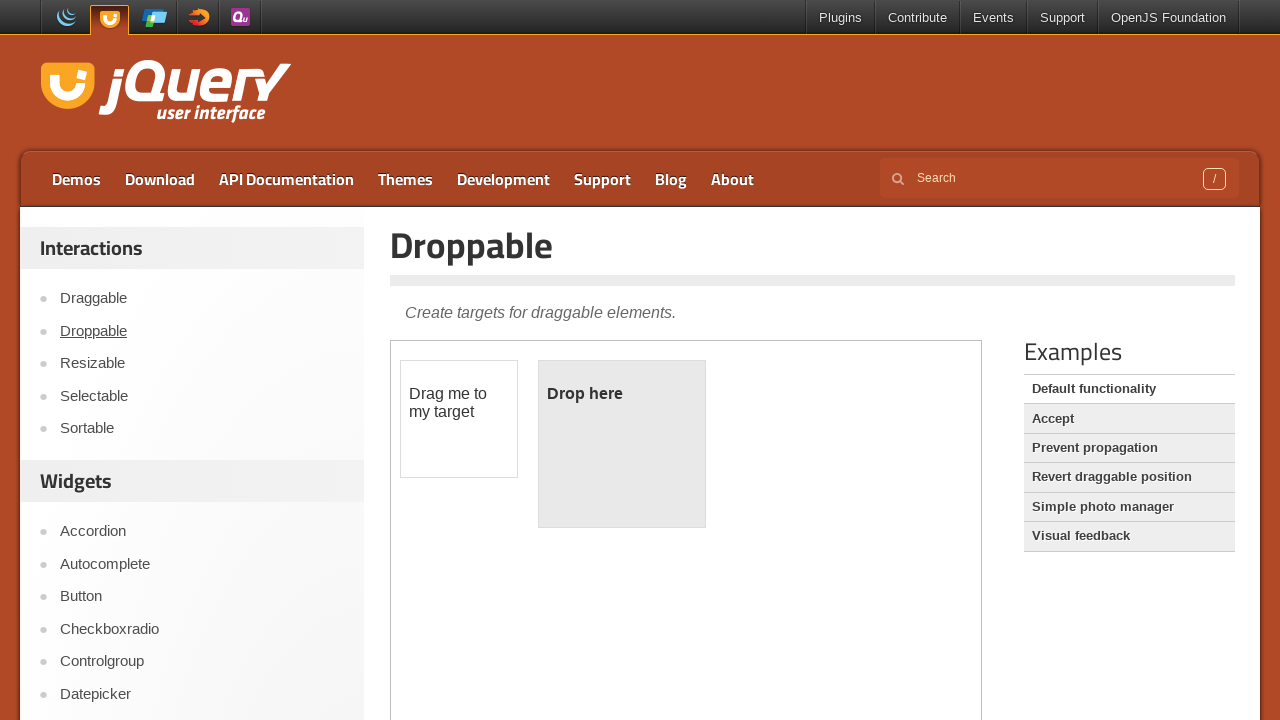

Located draggable element
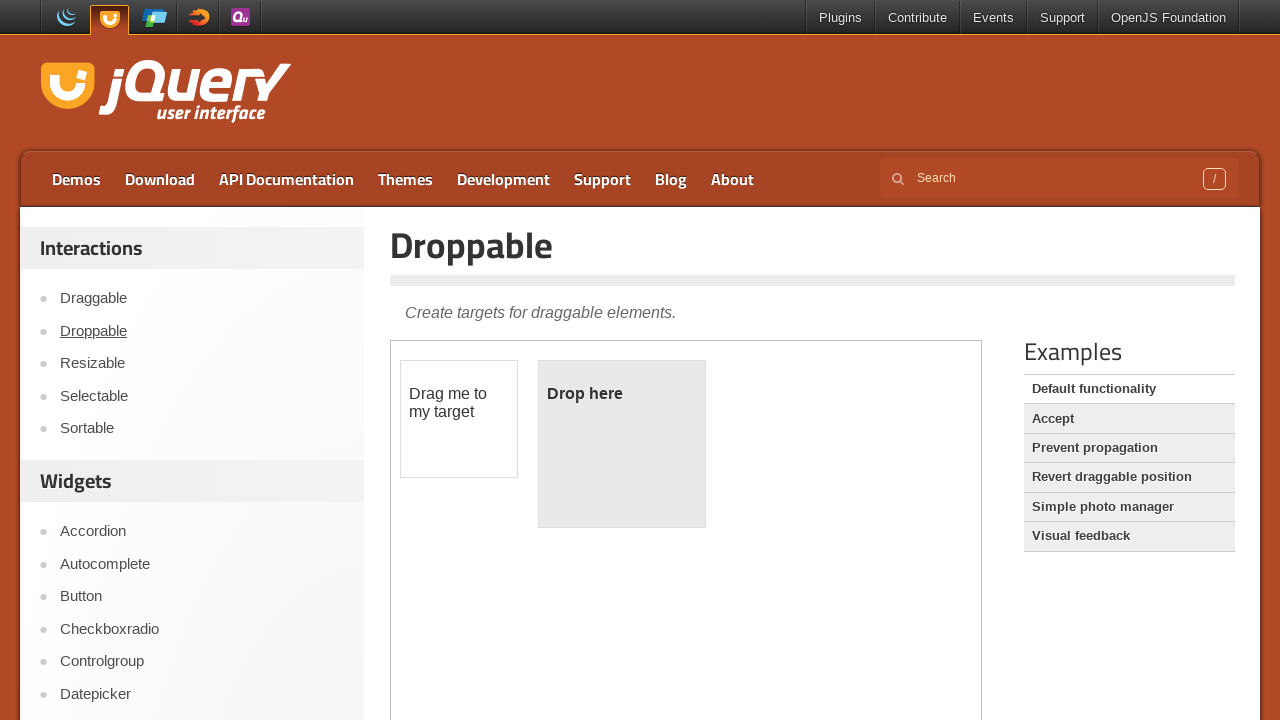

Located droppable target element
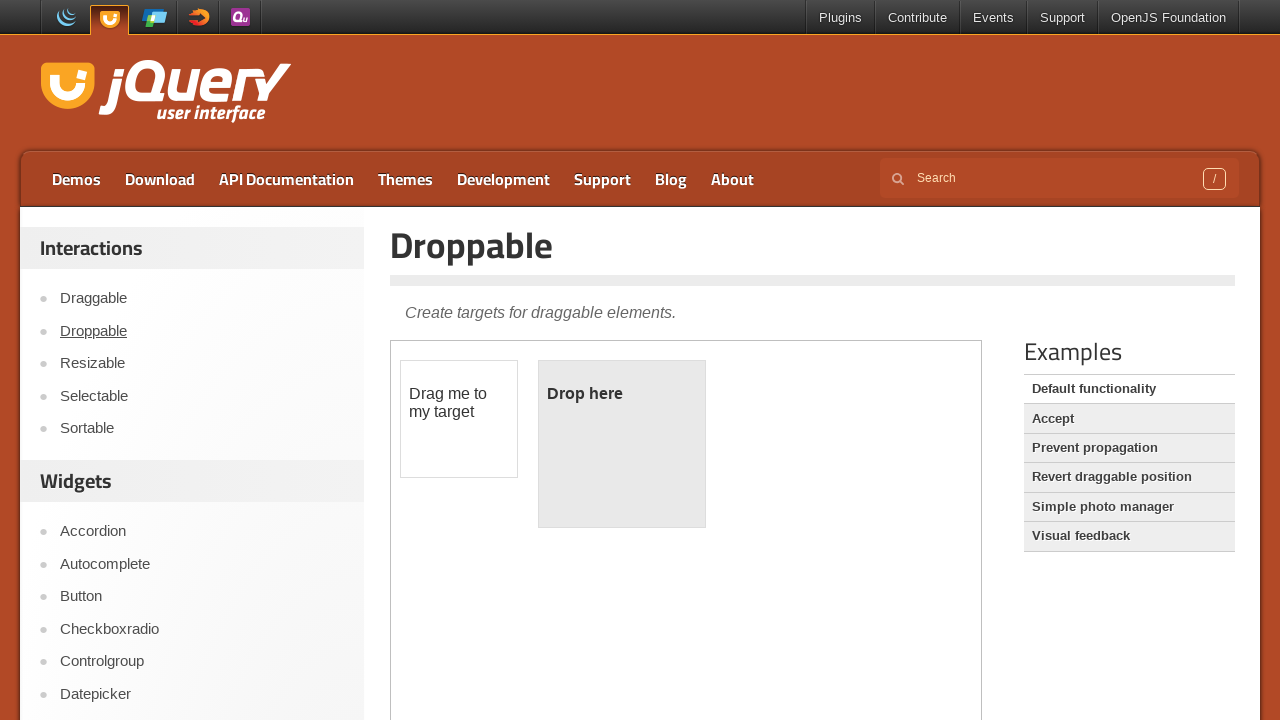

Performed drag and drop action from draggable to droppable at (622, 444)
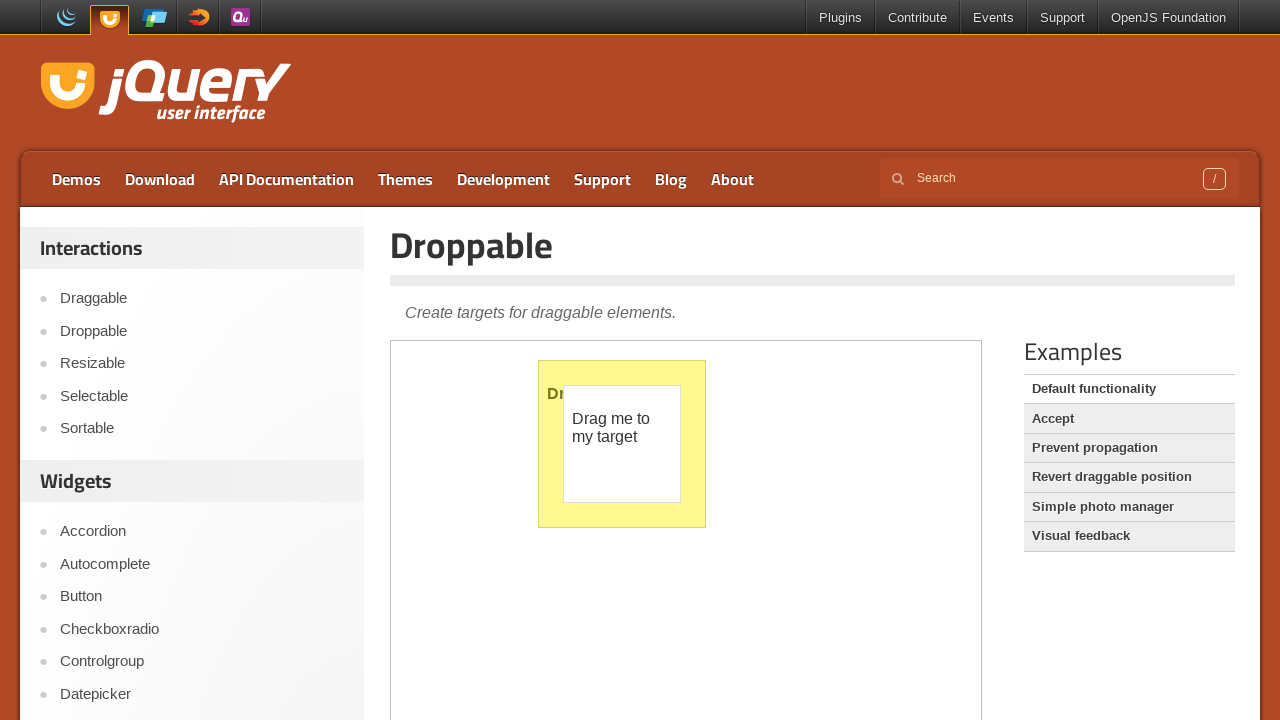

Clicked on Resizable link at (202, 364) on text=Resizable
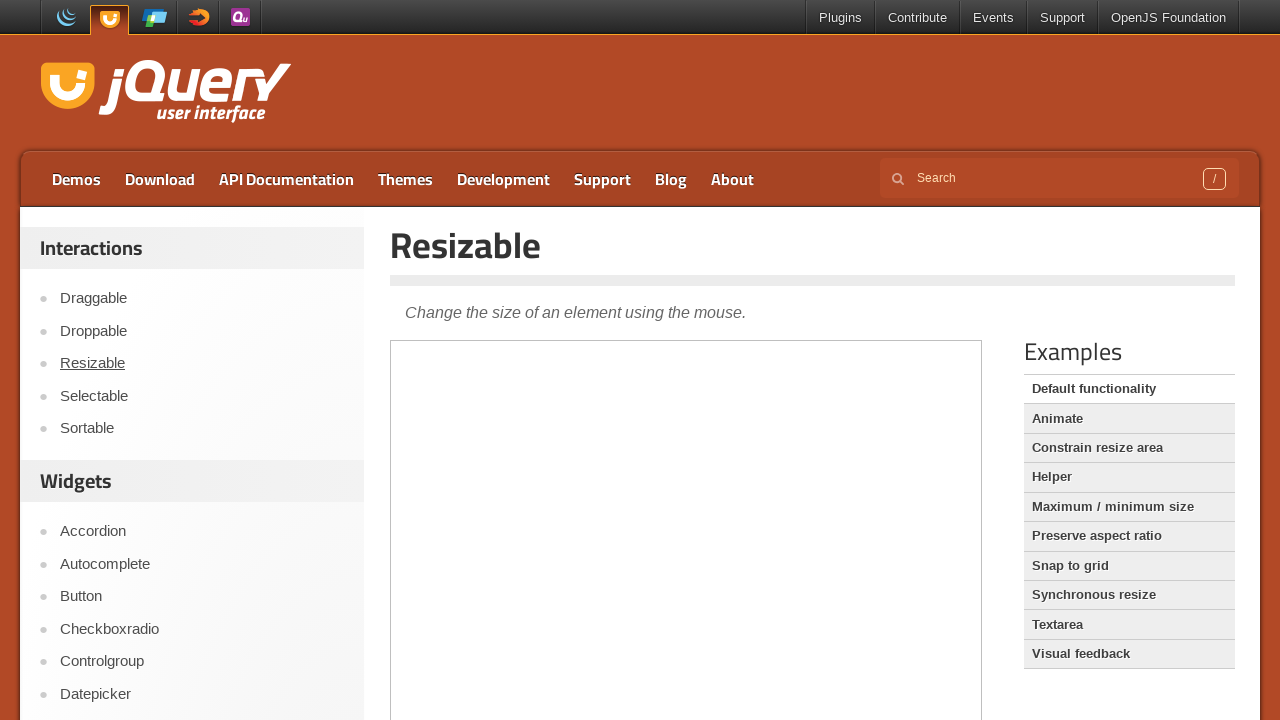

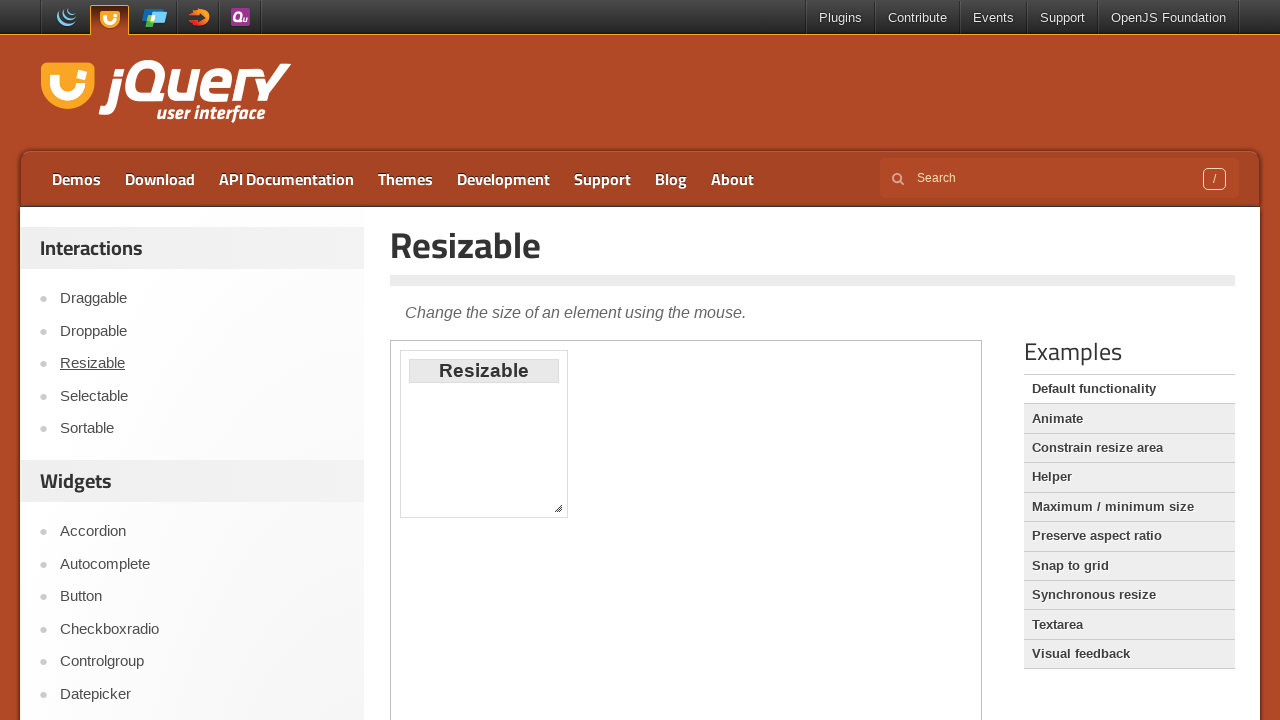